Tests window handling functionality by opening new windows, switching between them, counting windows, and closing windows except the main one

Starting URL: https://www.leafground.com/window.xhtml

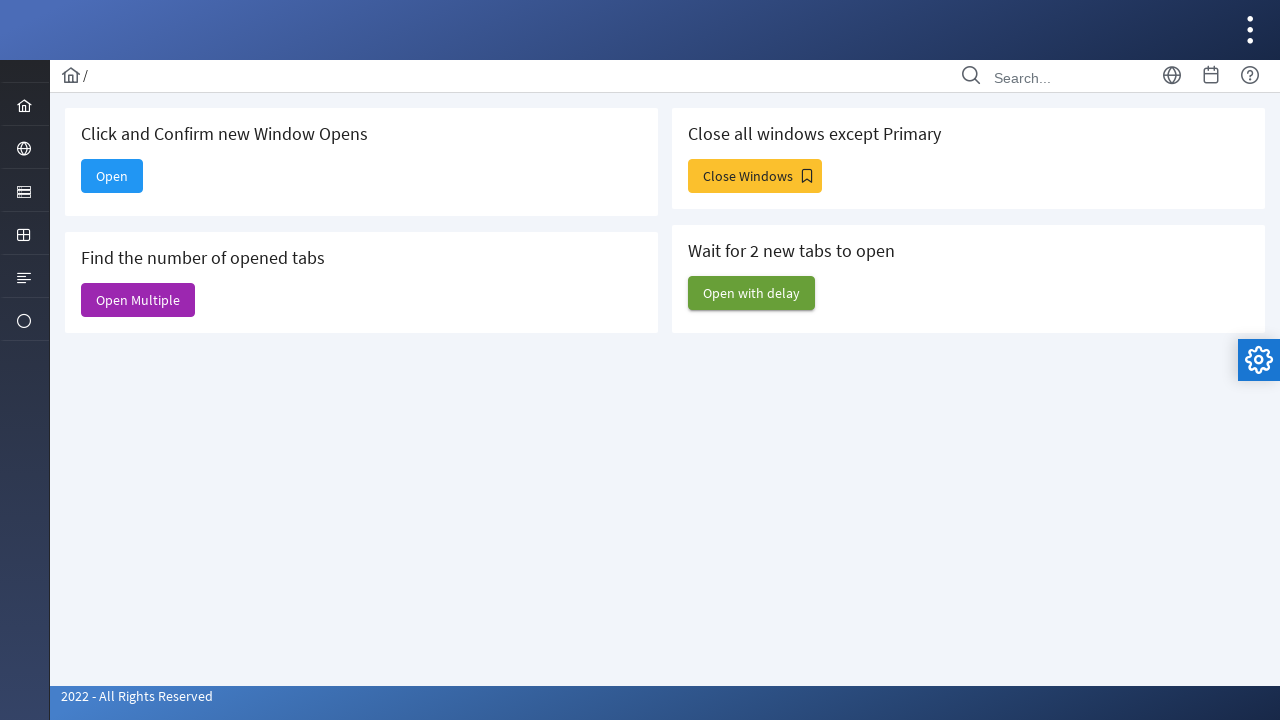

Stored main page context
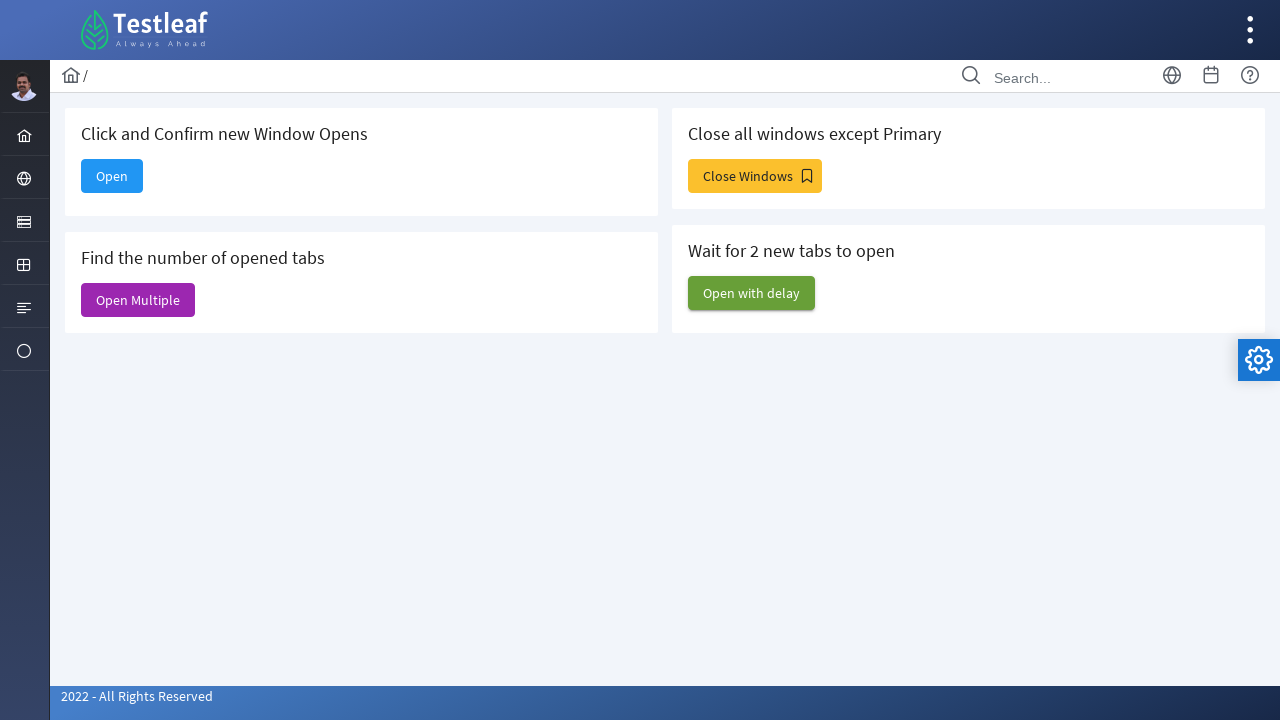

Clicked button to open new window at (112, 176) on xpath=//*[@id='j_idt88:new']/span
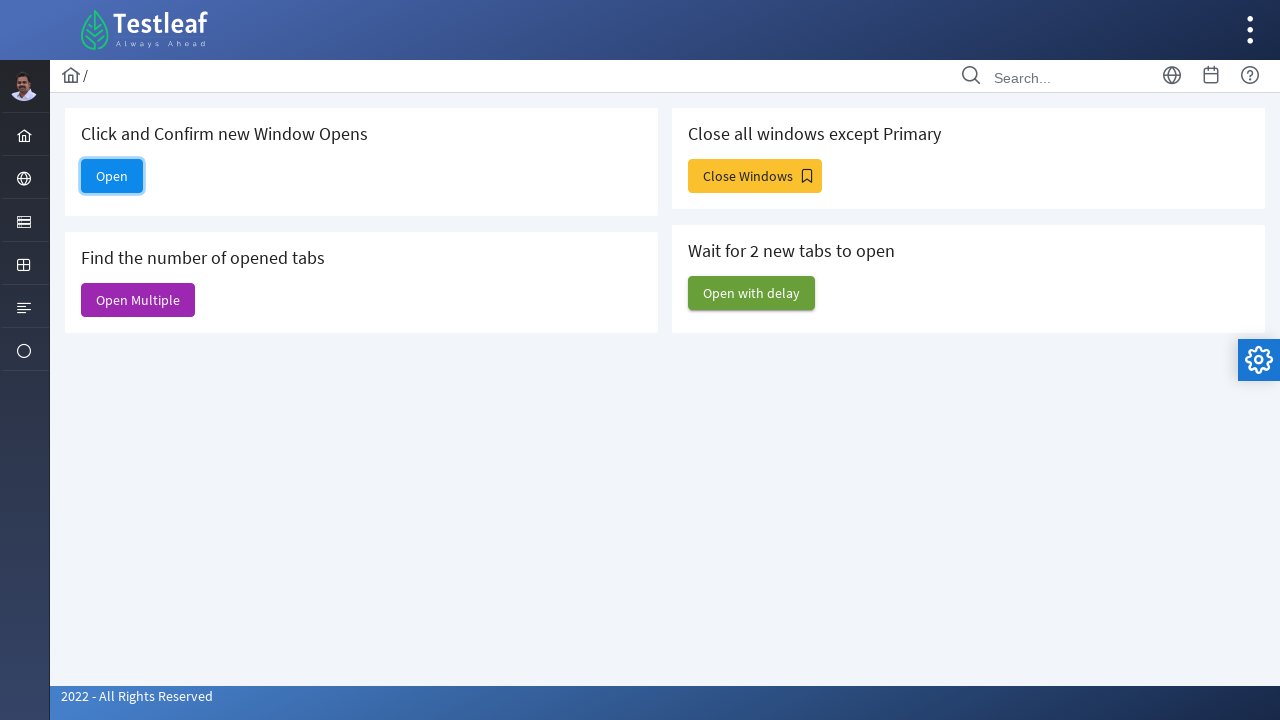

Waited for new window to open
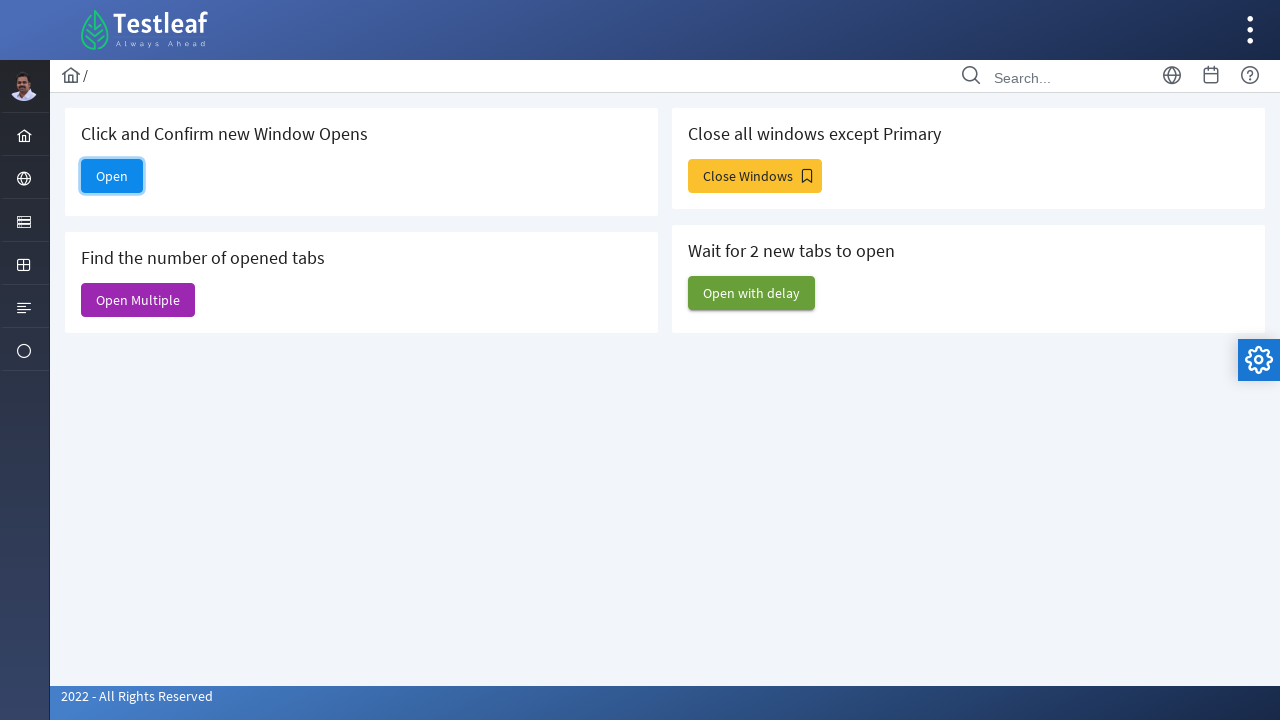

Retrieved newly opened page from context
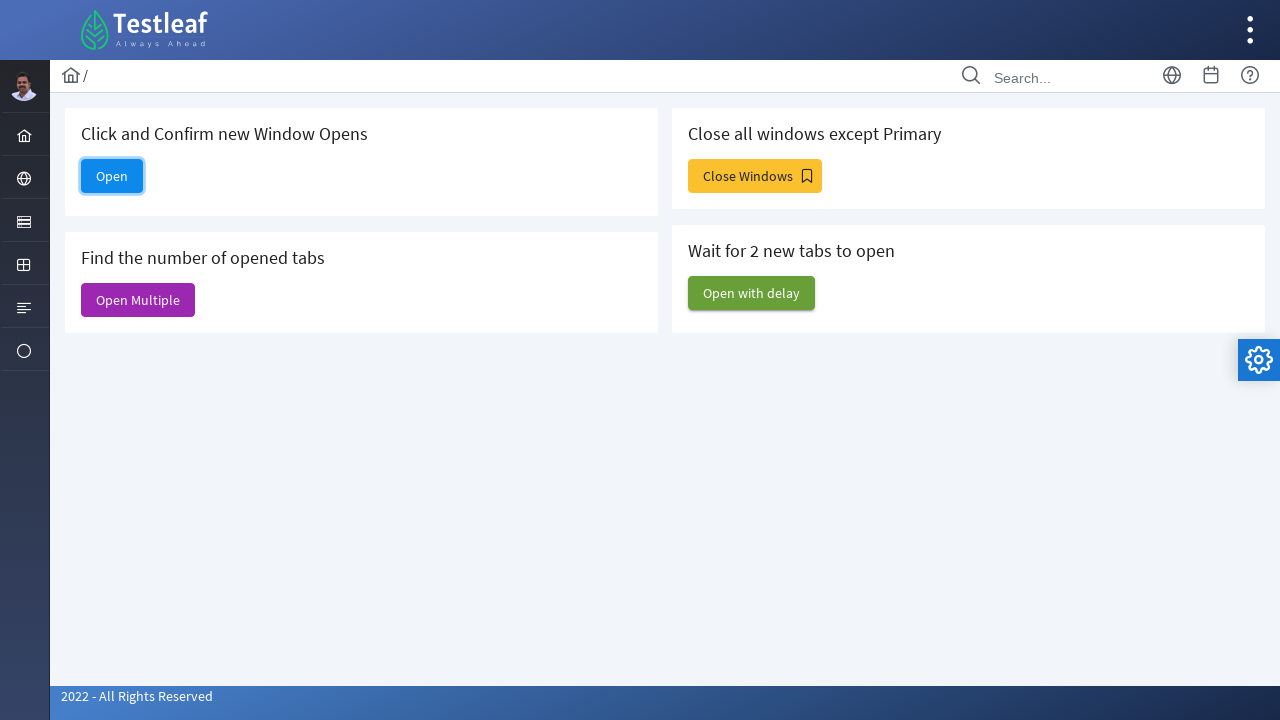

Clicked element button in new window at (24, 222) on xpath=//*[@id='menuform:j_idt40']/a/i[1]
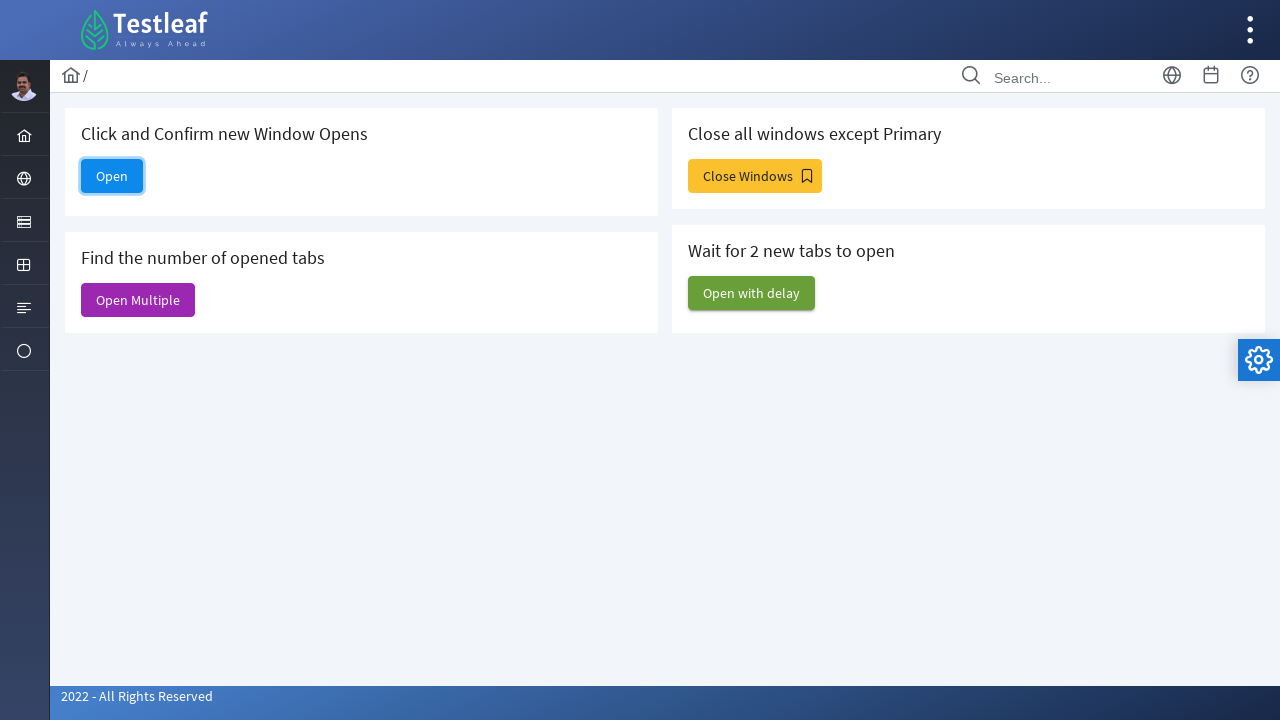

Waited for element action to complete
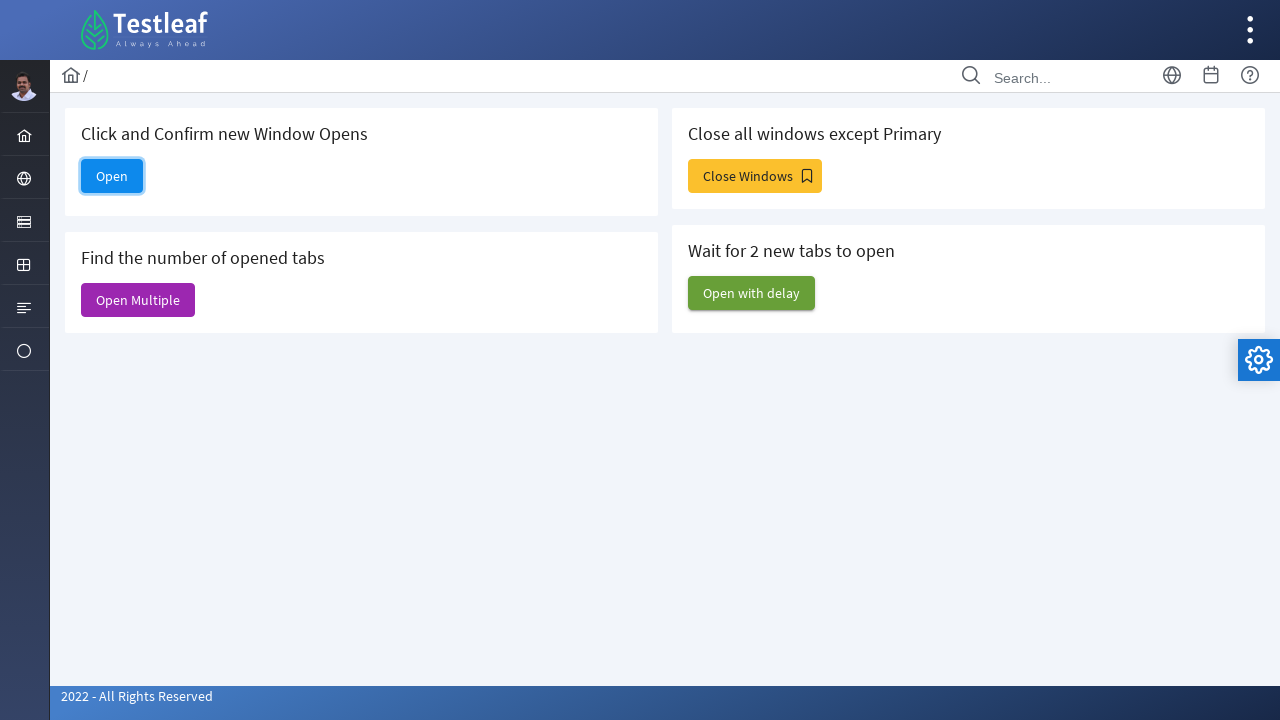

Closed the new window
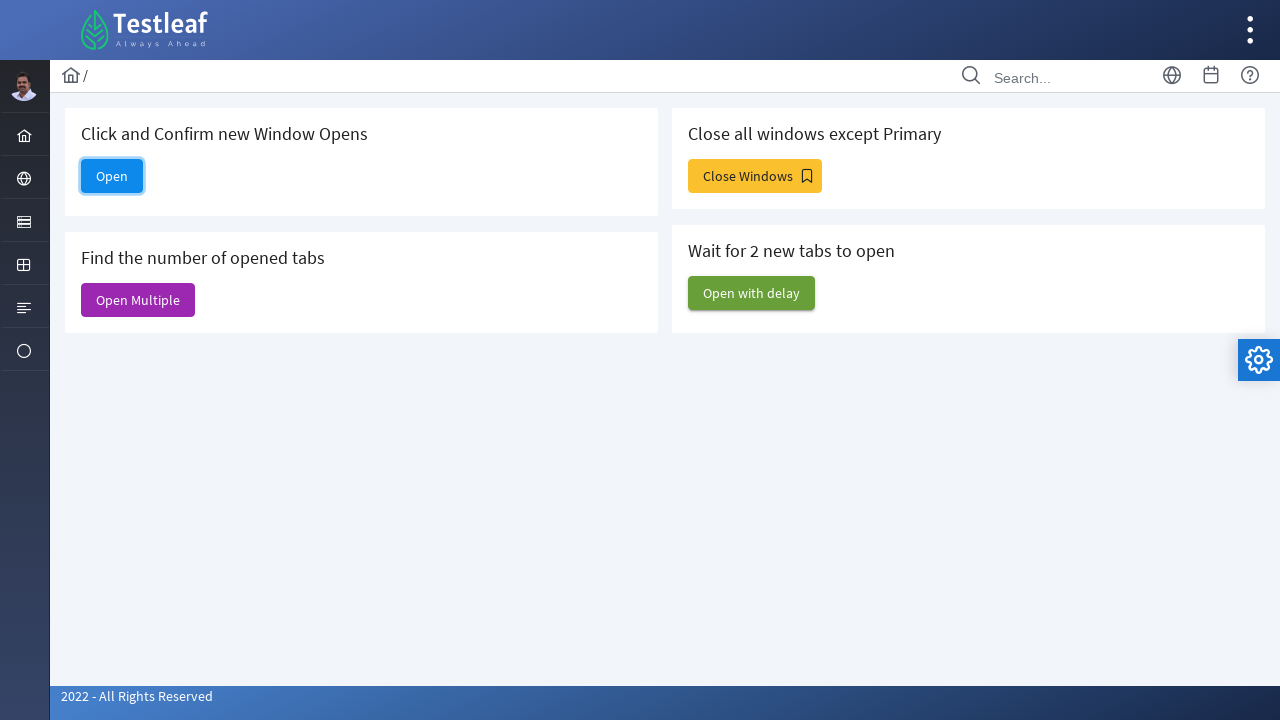

Clicked button to open multiple windows at (138, 300) on xpath=//*[@id='j_idt88:j_idt91']/span
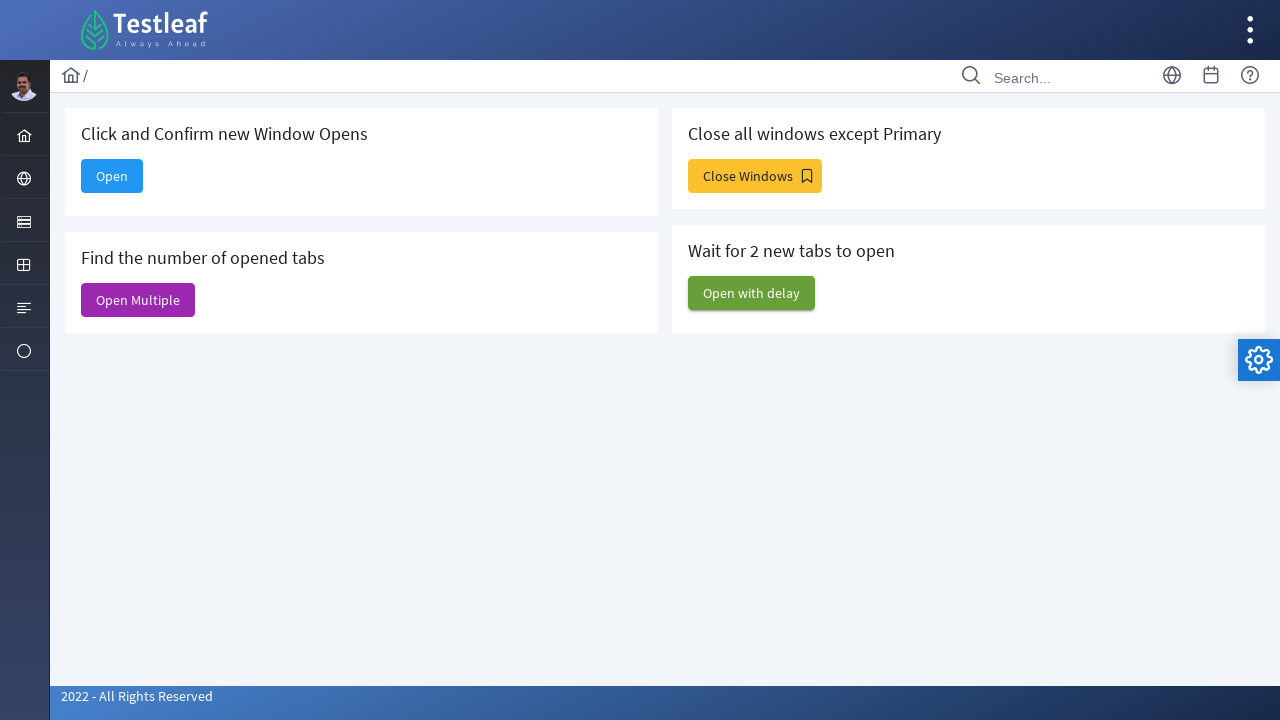

Waited for multiple windows to open
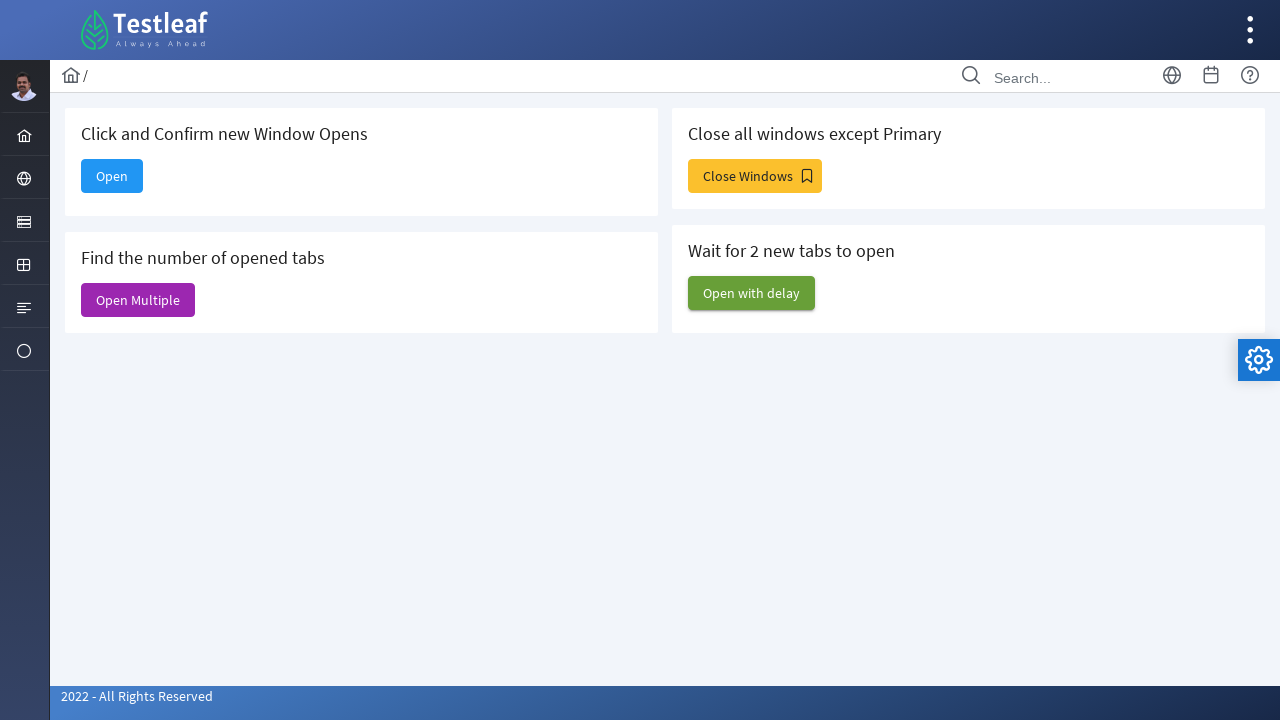

Counted open windows: 6 total
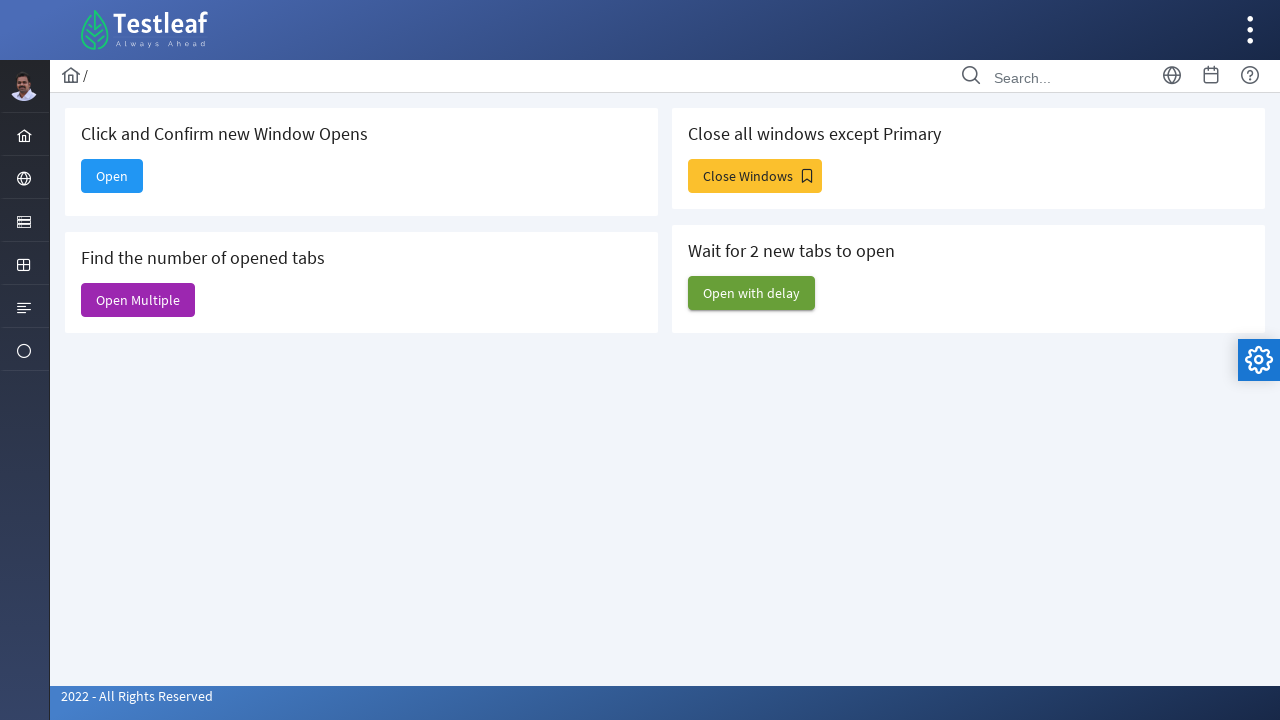

Clicked button to close other windows at (755, 176) on xpath=//*[@id='j_idt88:j_idt93']/span[2]
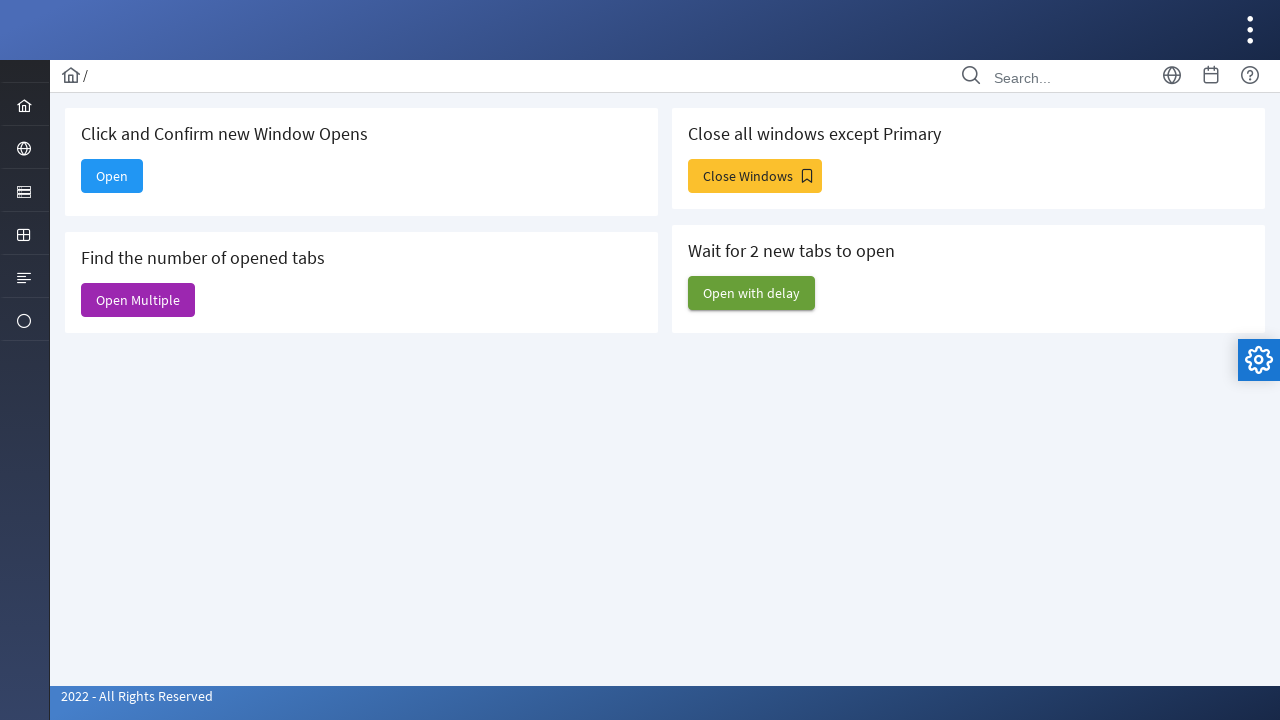

Waited for window closing action to complete
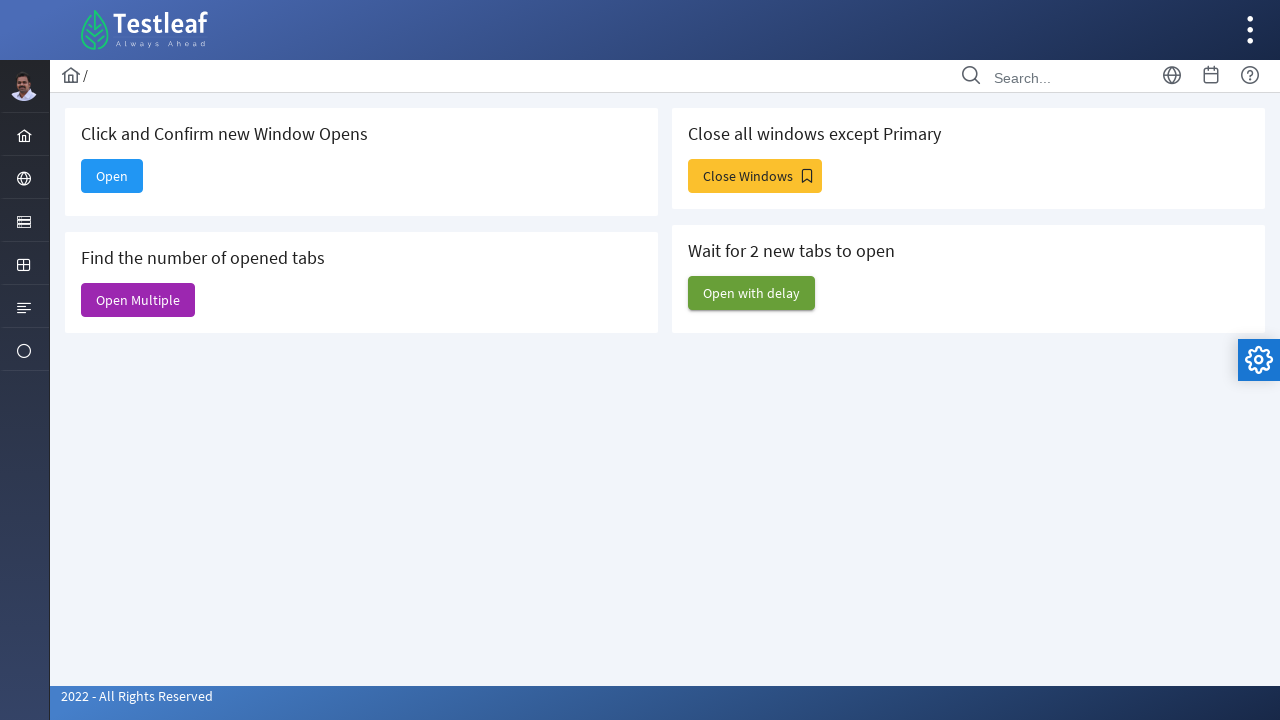

Closed additional window
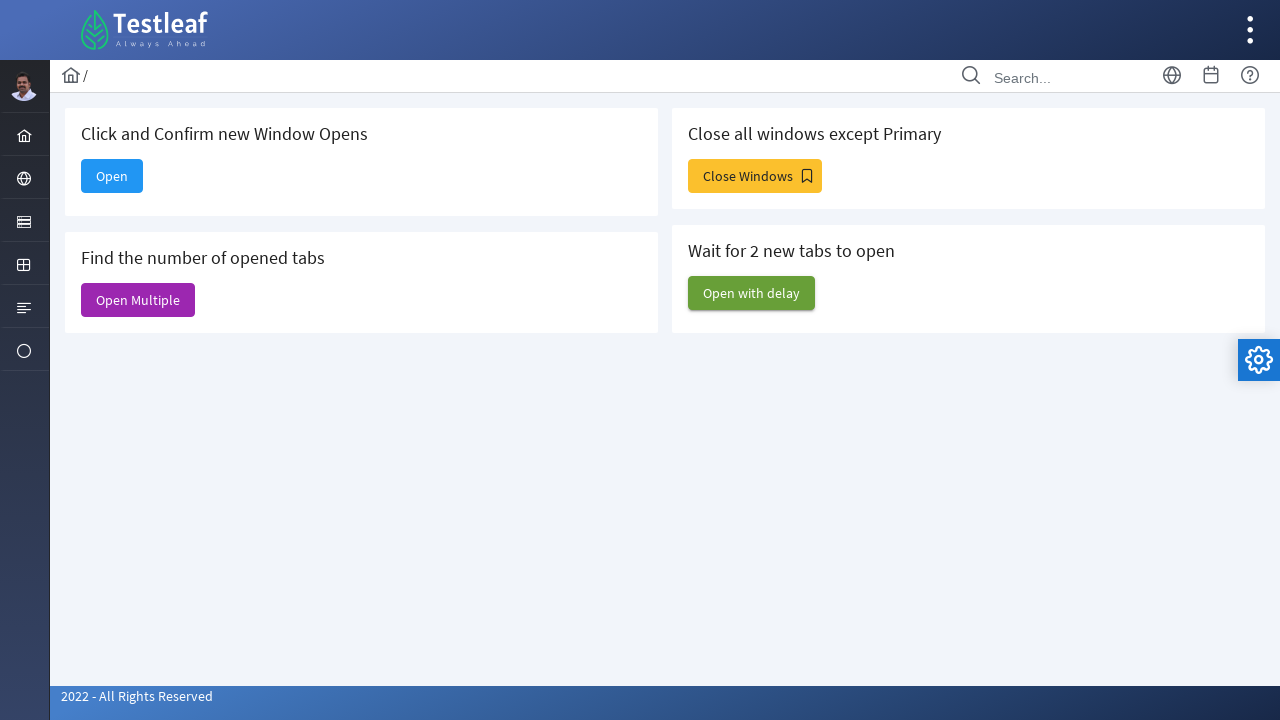

Closed additional window
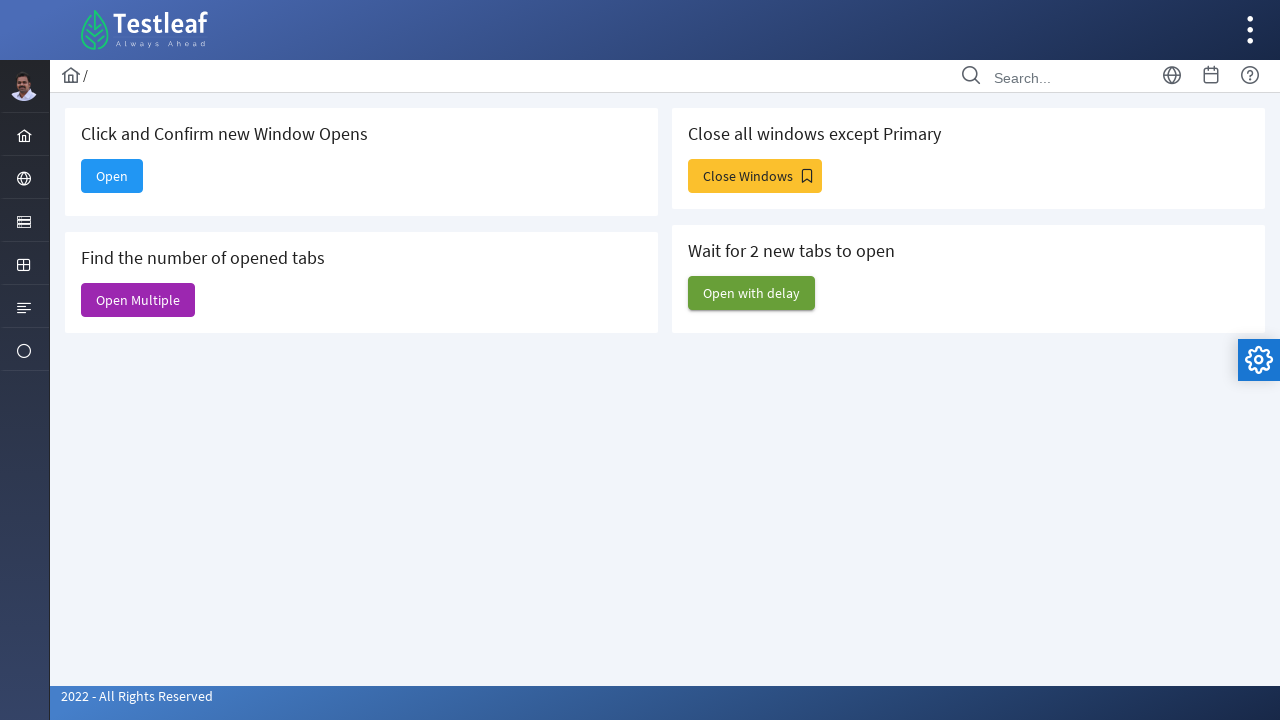

Closed additional window
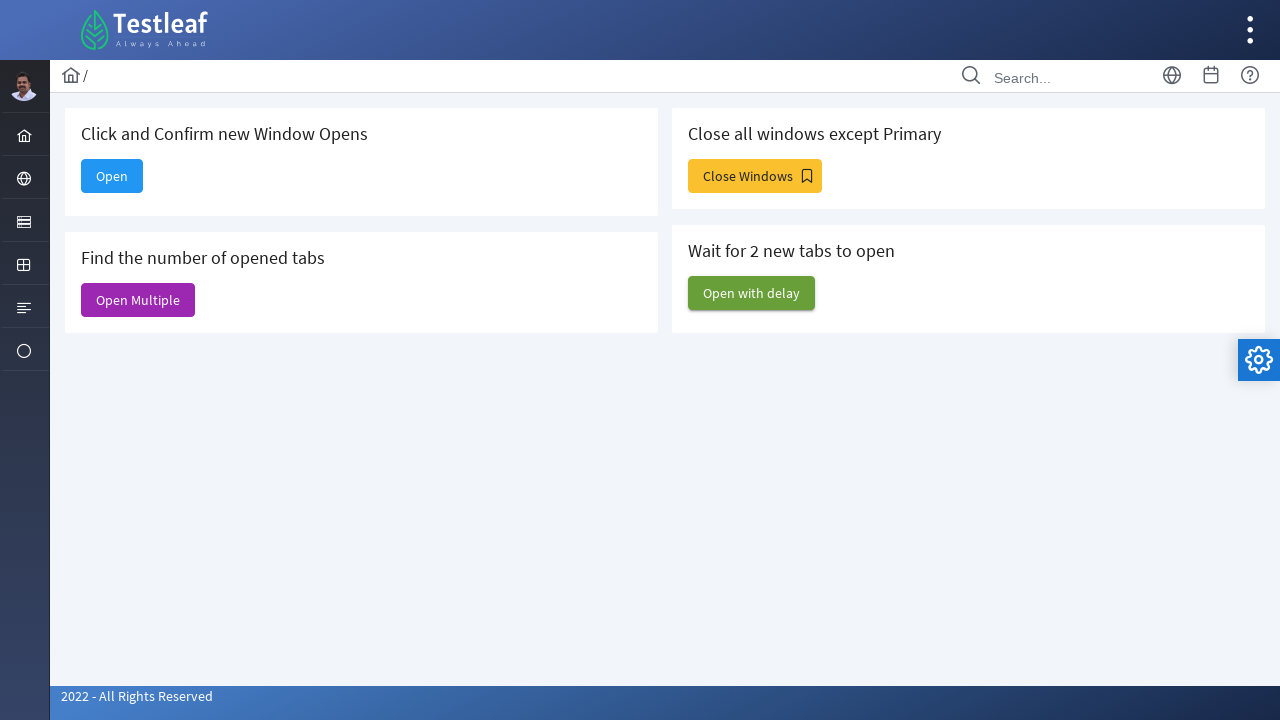

Closed additional window
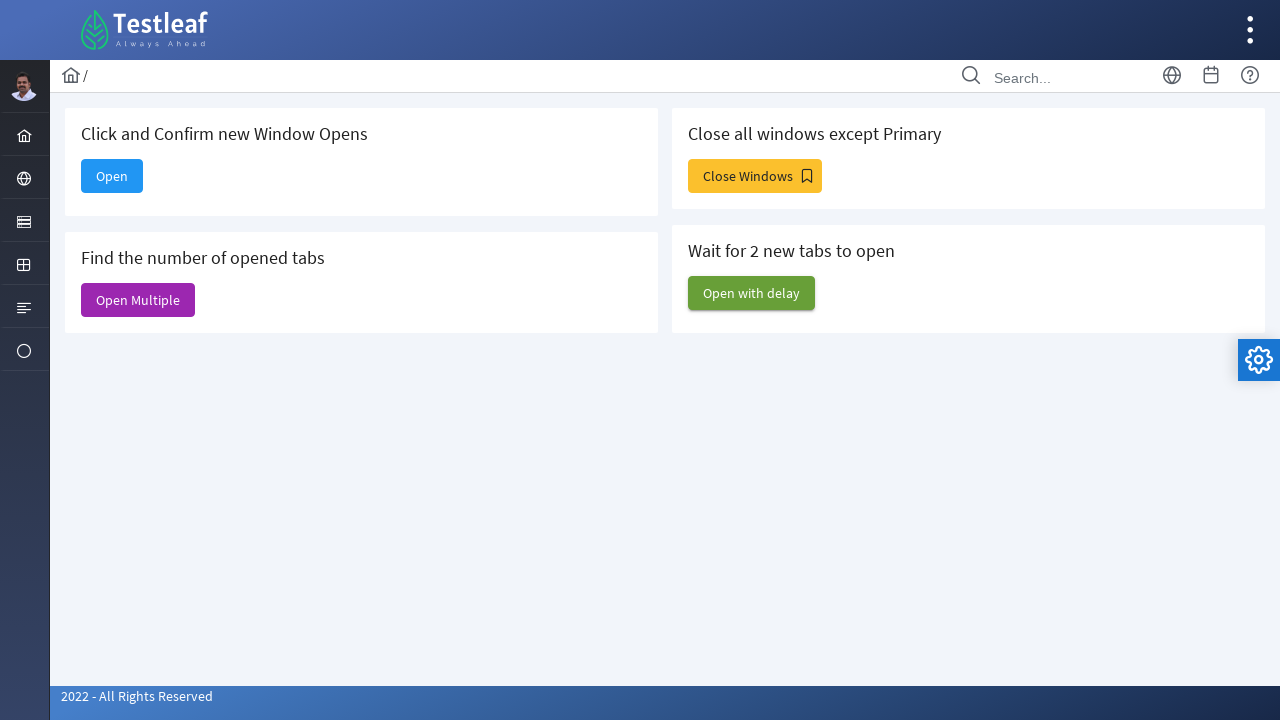

Closed additional window
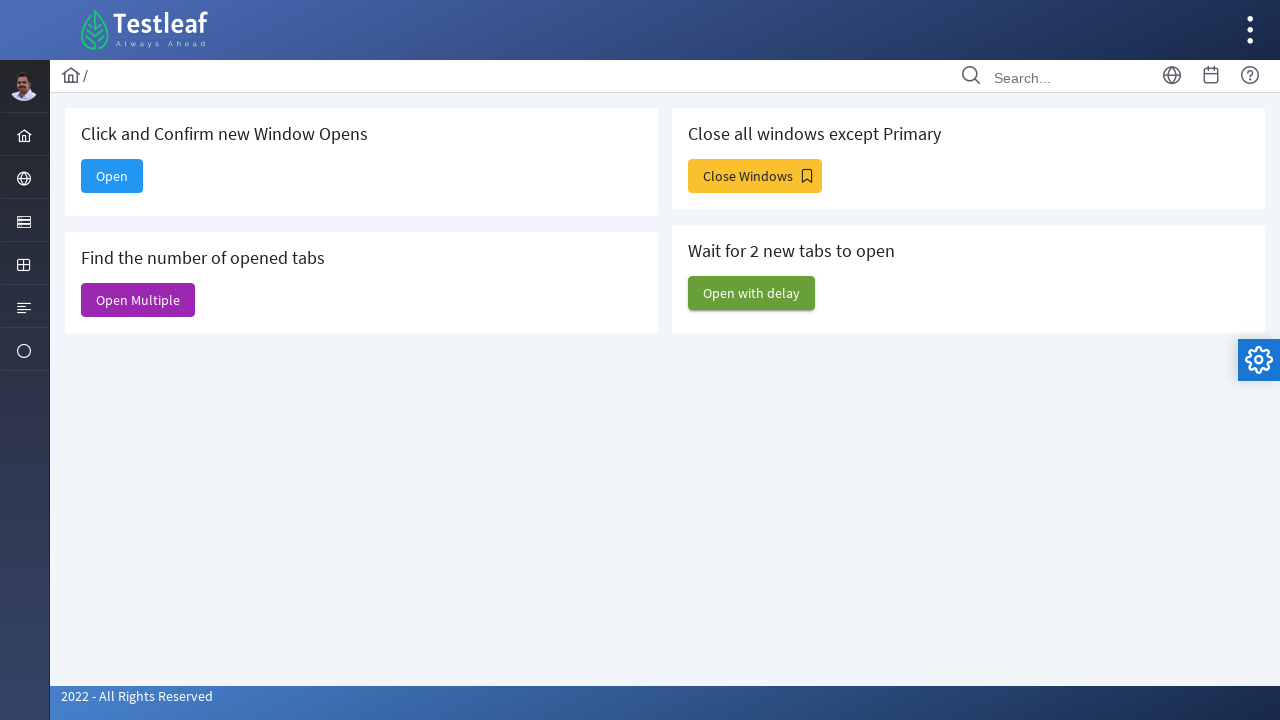

Closed additional window
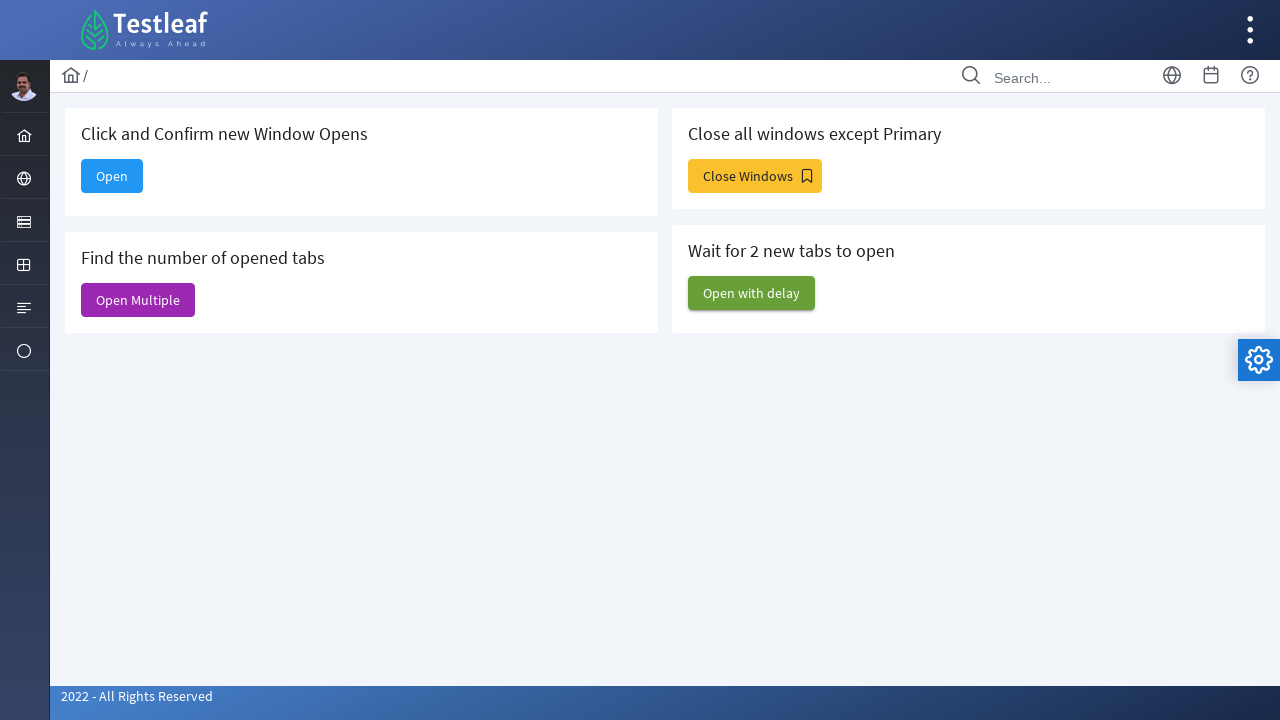

Closed additional window
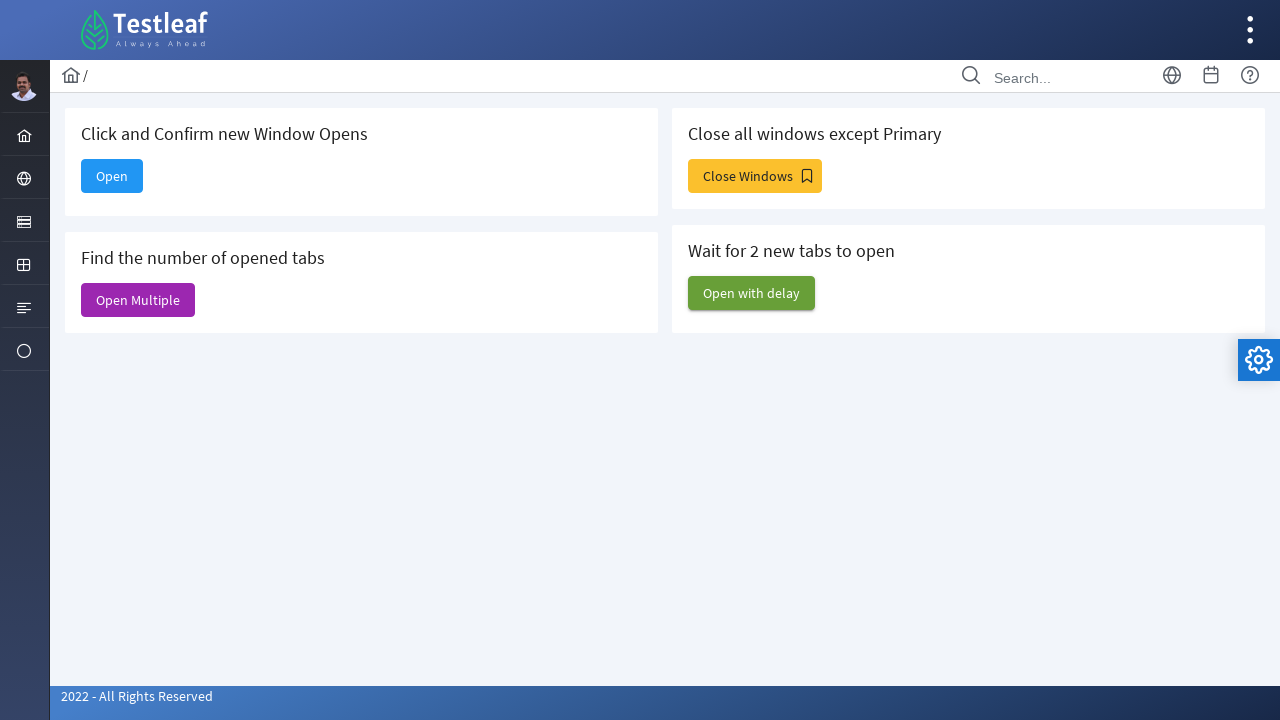

Closed additional window
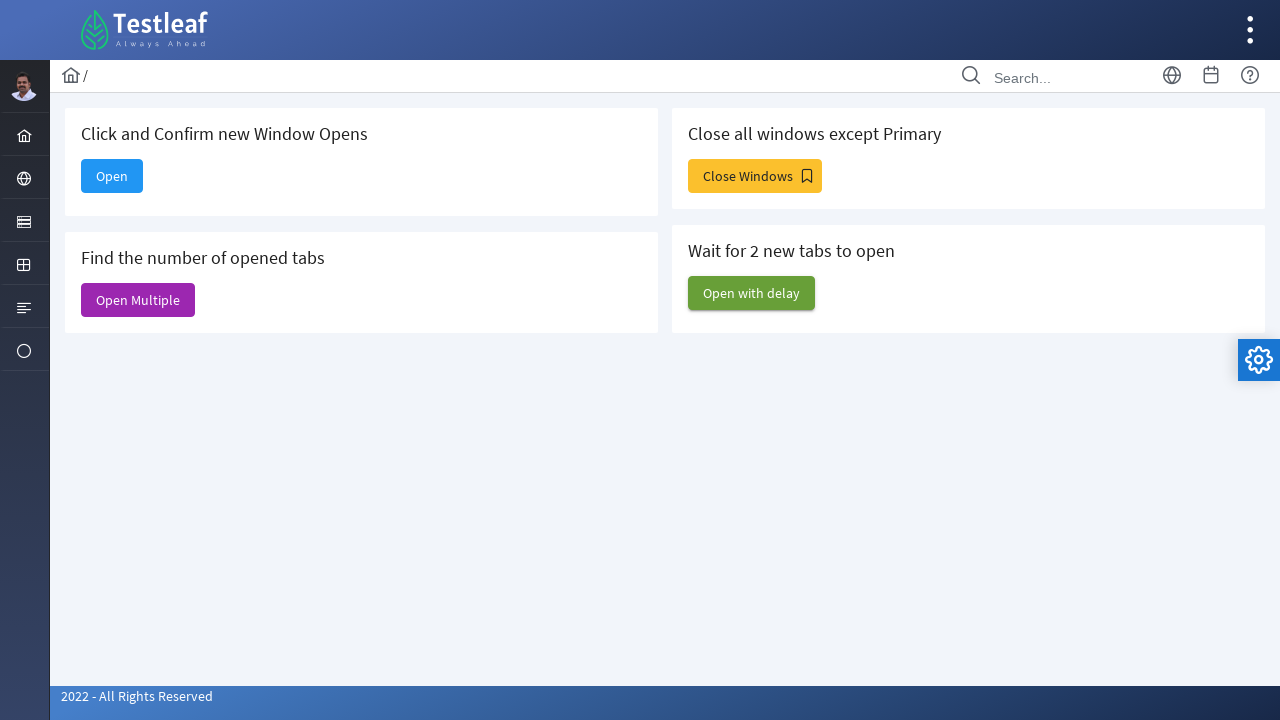

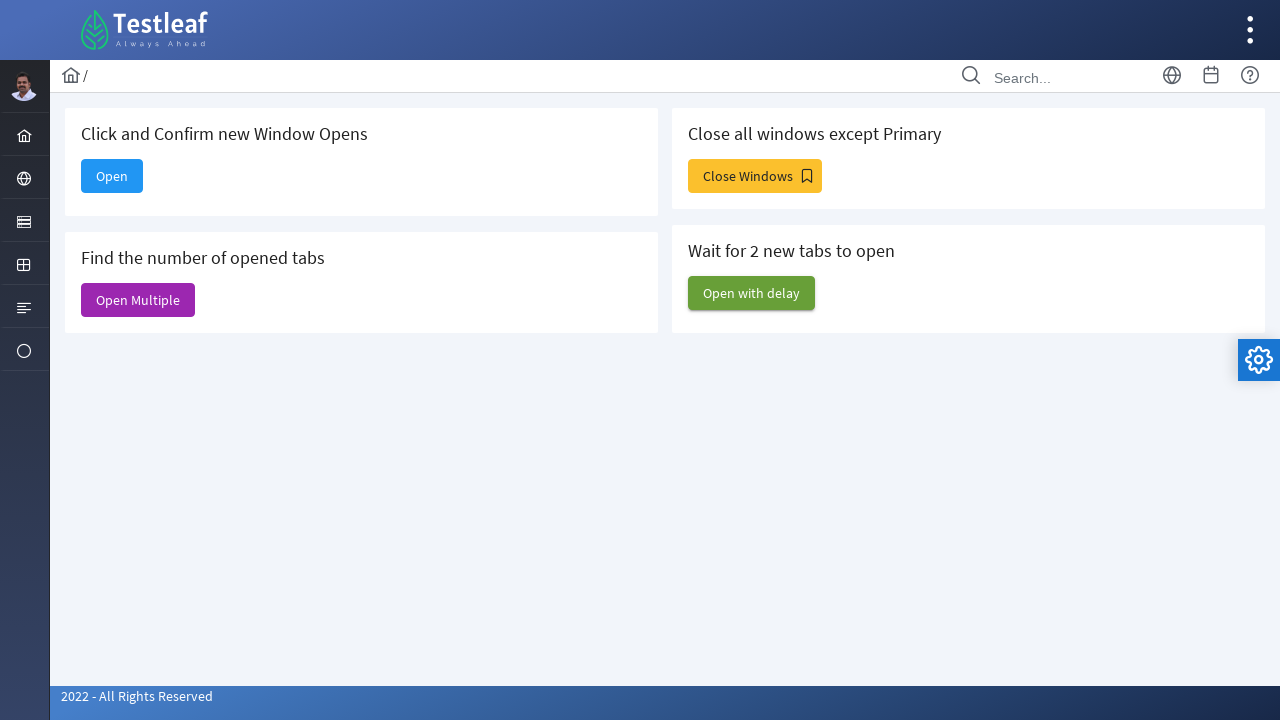